Navigates to OrangeHRM demo site and verifies page loads by checking that specific page elements are present and retrieving page title and URL information.

Starting URL: https://opensource-demo.orangehrmlive.com/

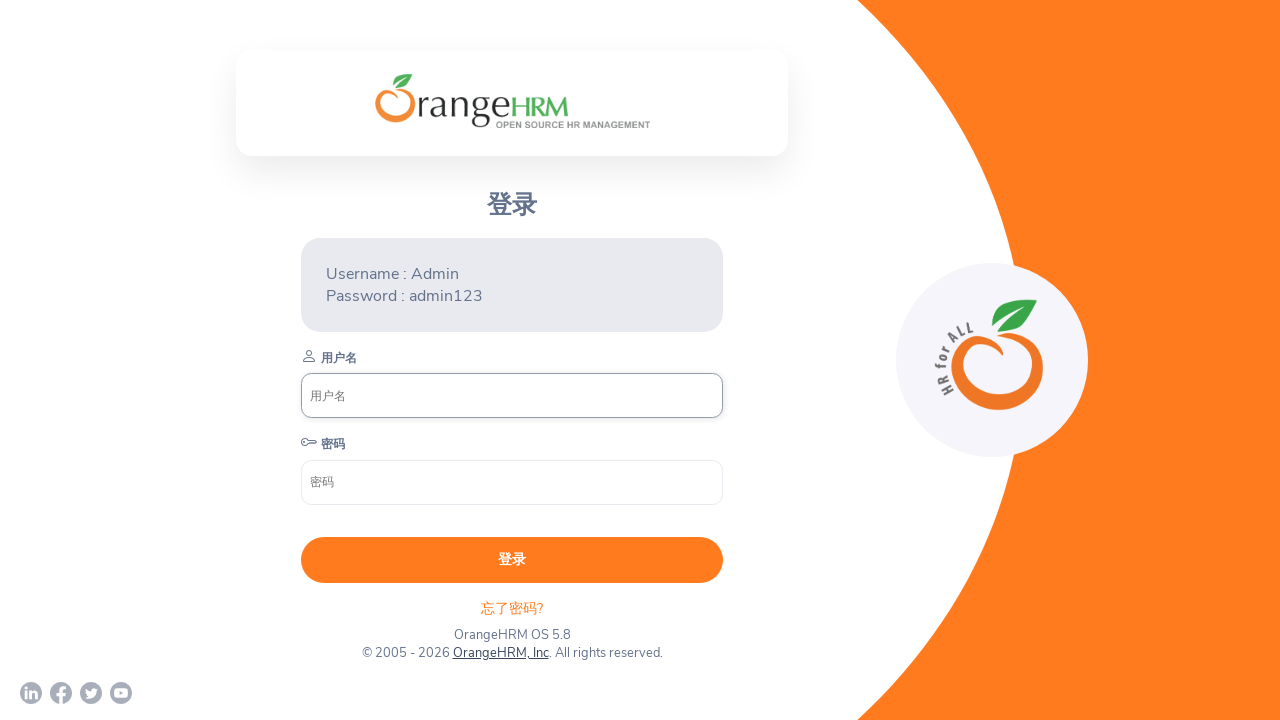

Waited for body element to load
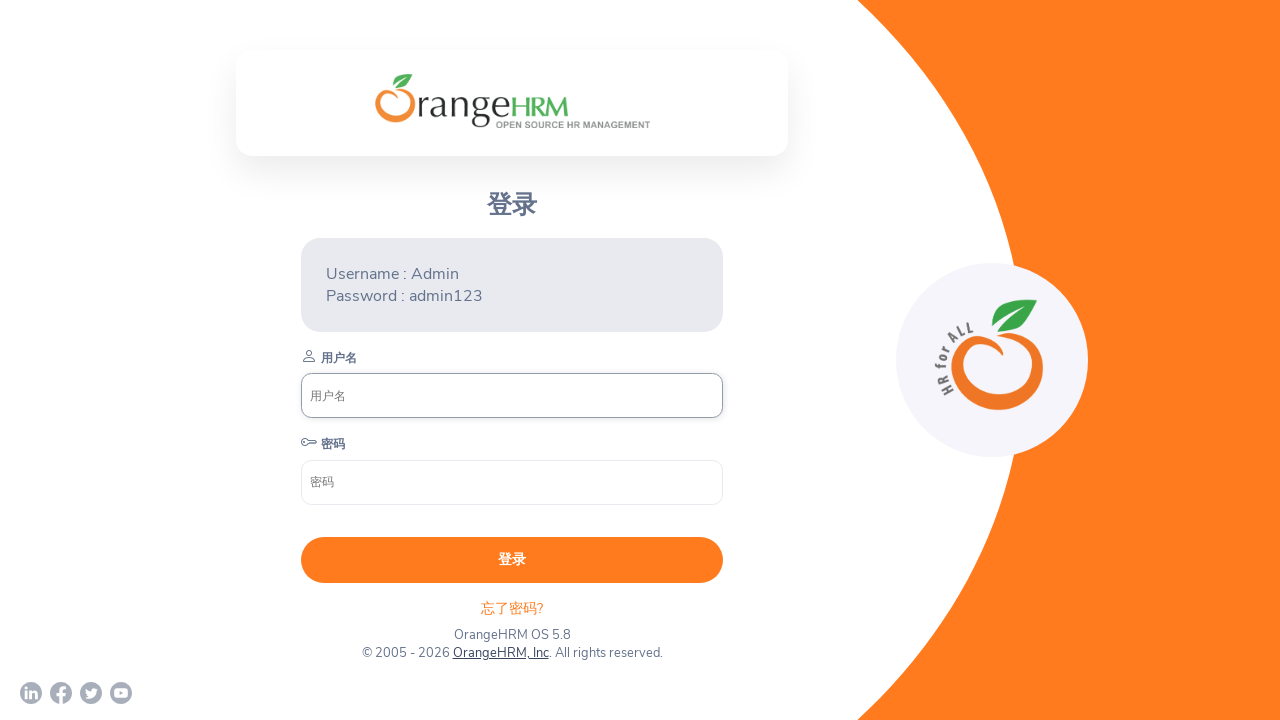

Retrieved page title: OrangeHRM
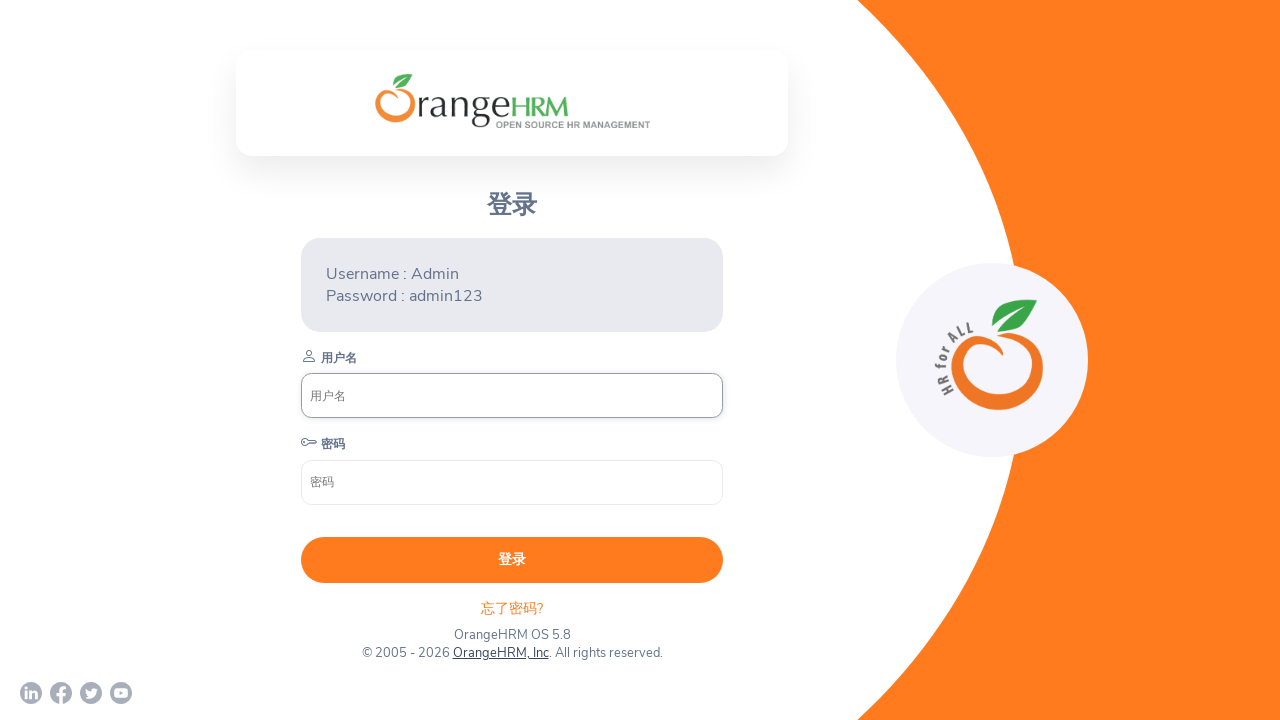

Retrieved current URL: https://opensource-demo.orangehrmlive.com/web/index.php/auth/login
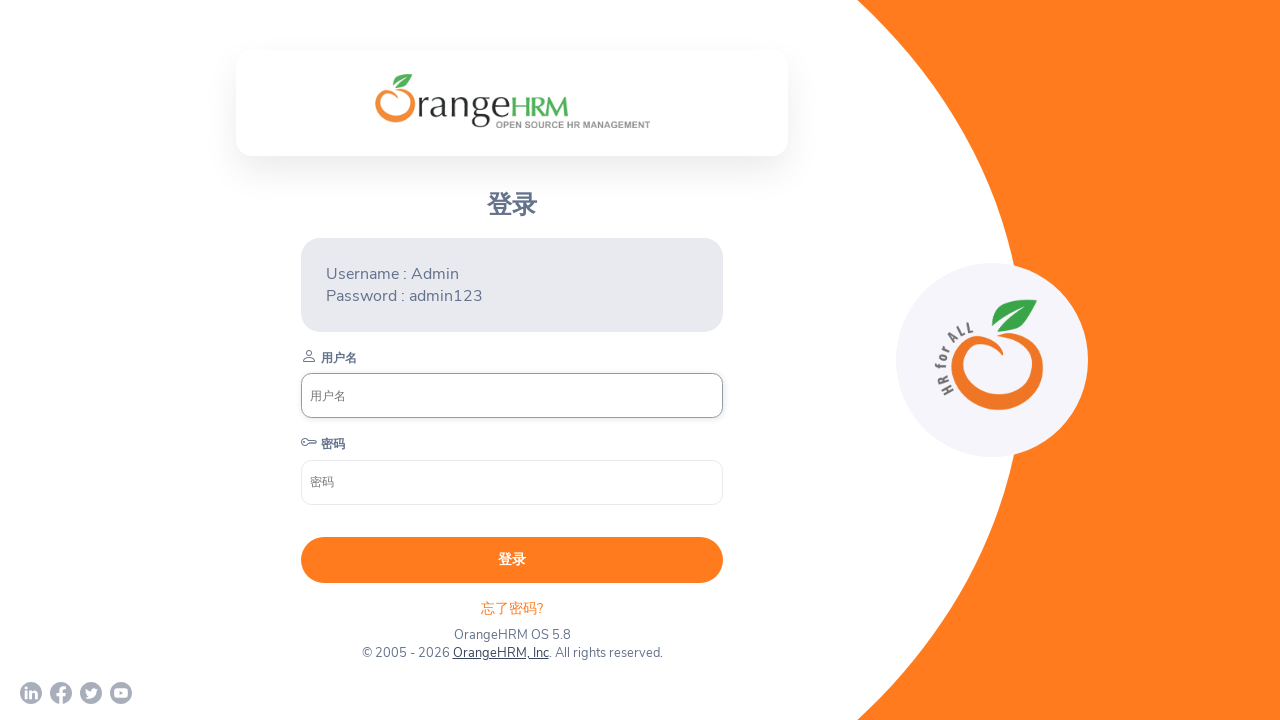

Located text element in page footer
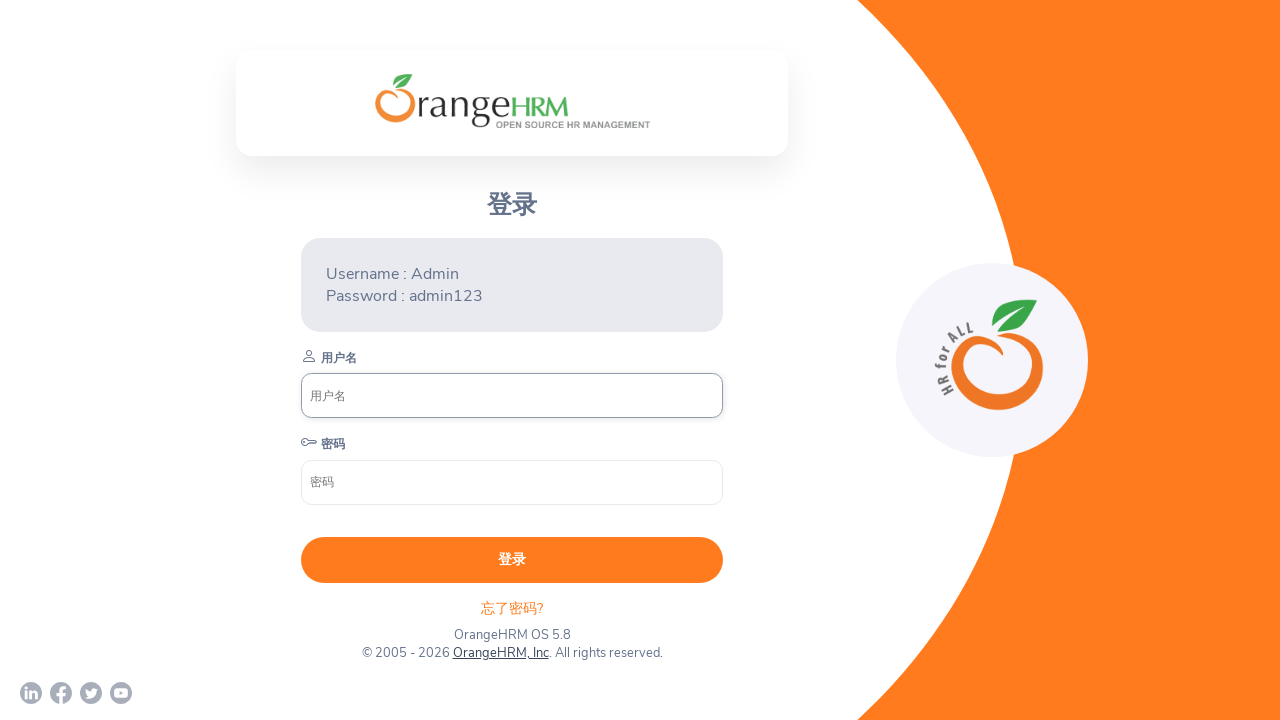

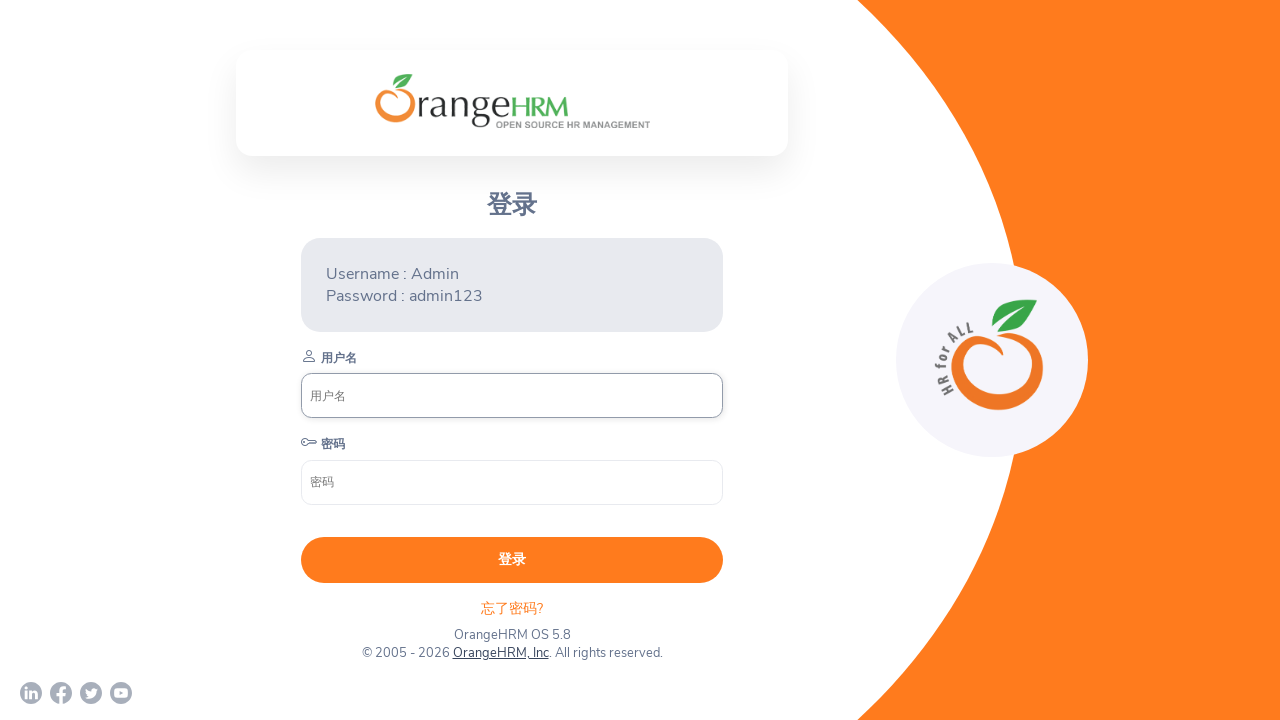